Tests drag and drop by moving a draggable element onto the drop target area

Starting URL: https://demoqa.com/droppable/

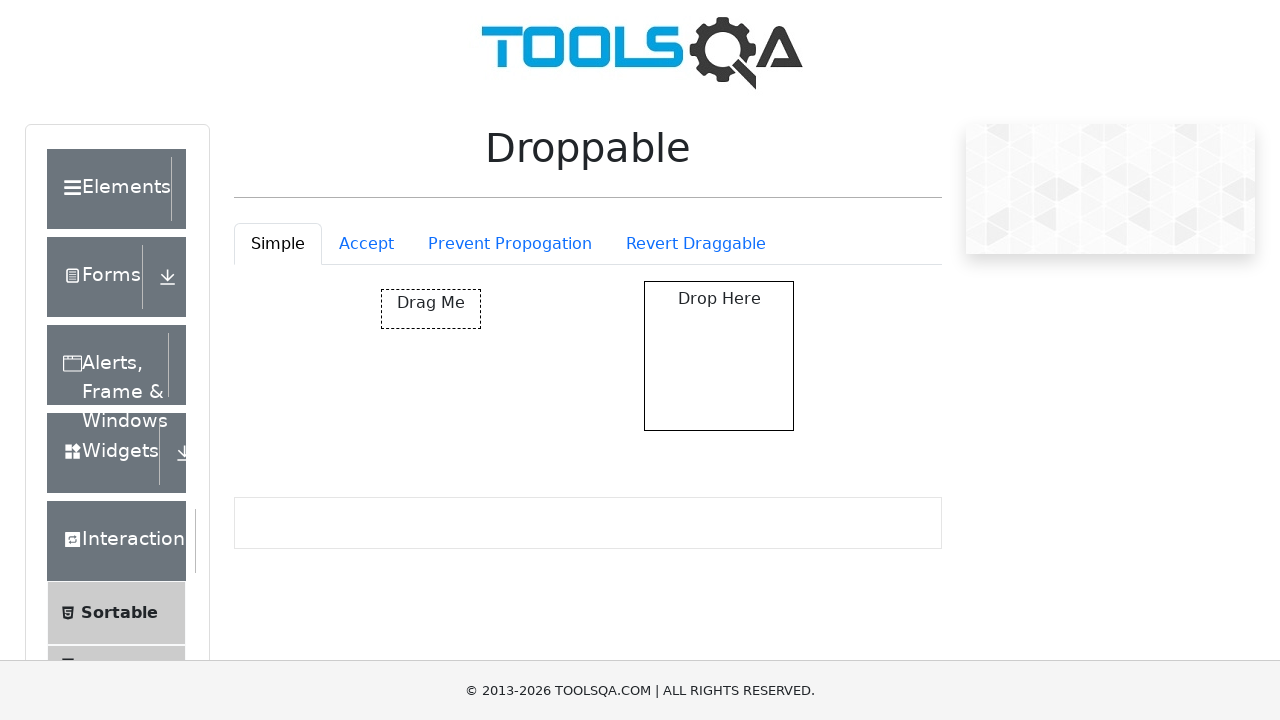

Waited for draggable element to load
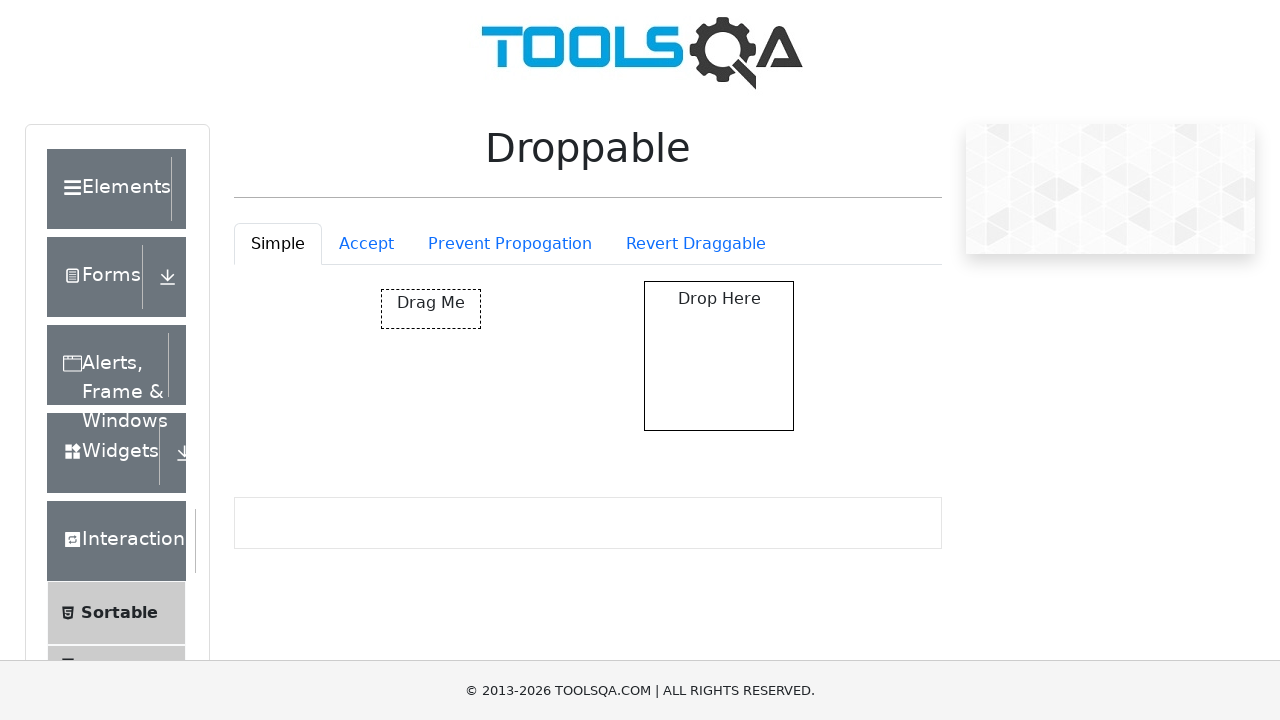

Located the draggable element
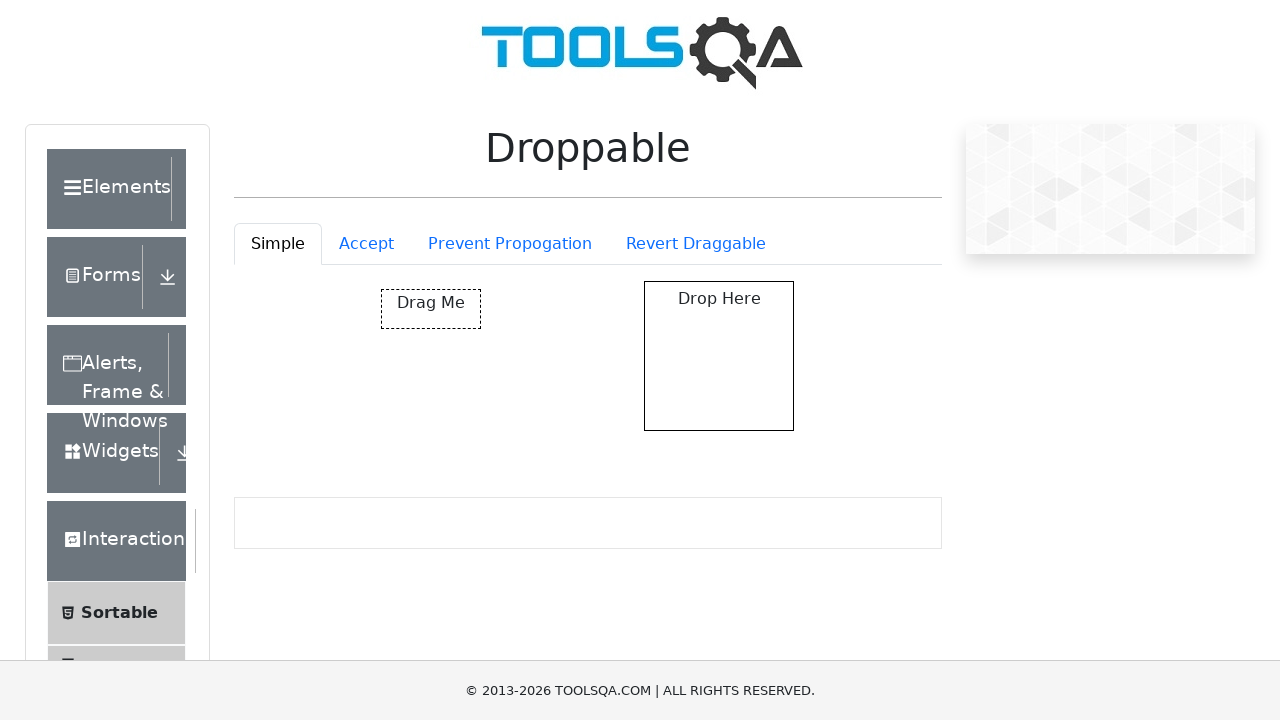

Retrieved bounding box of draggable element
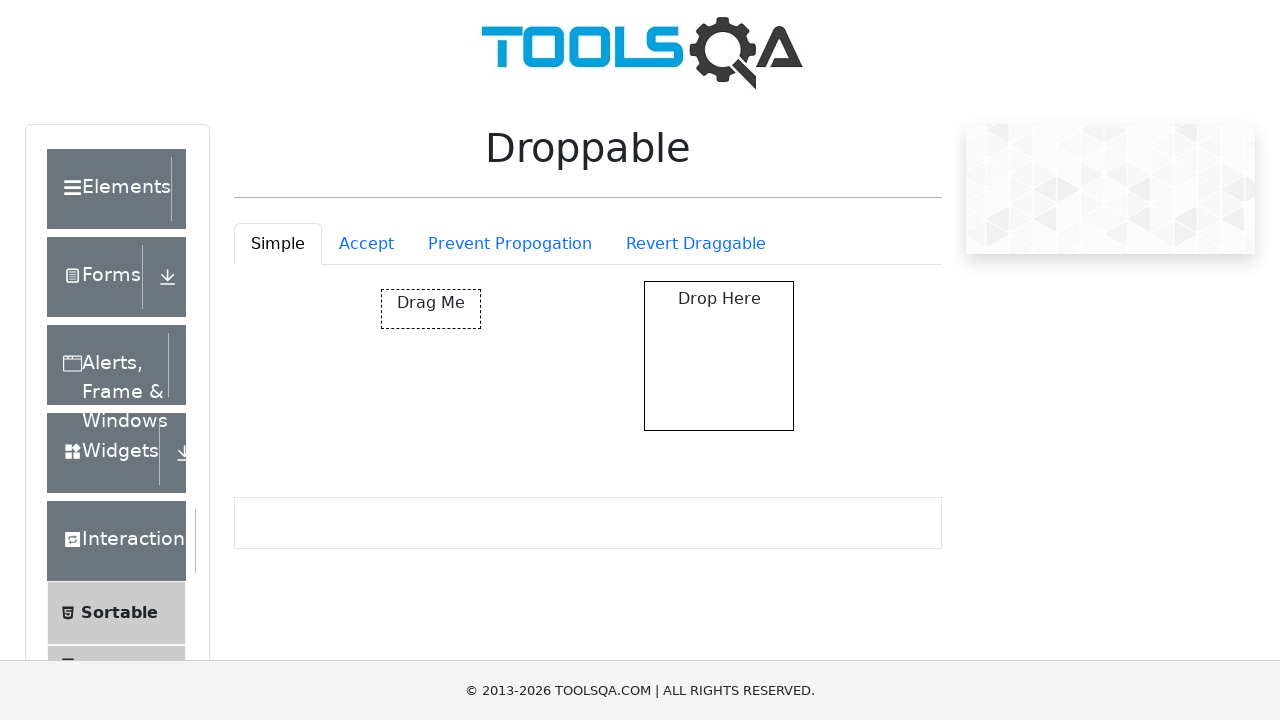

Moved mouse to center of draggable element at (431, 309)
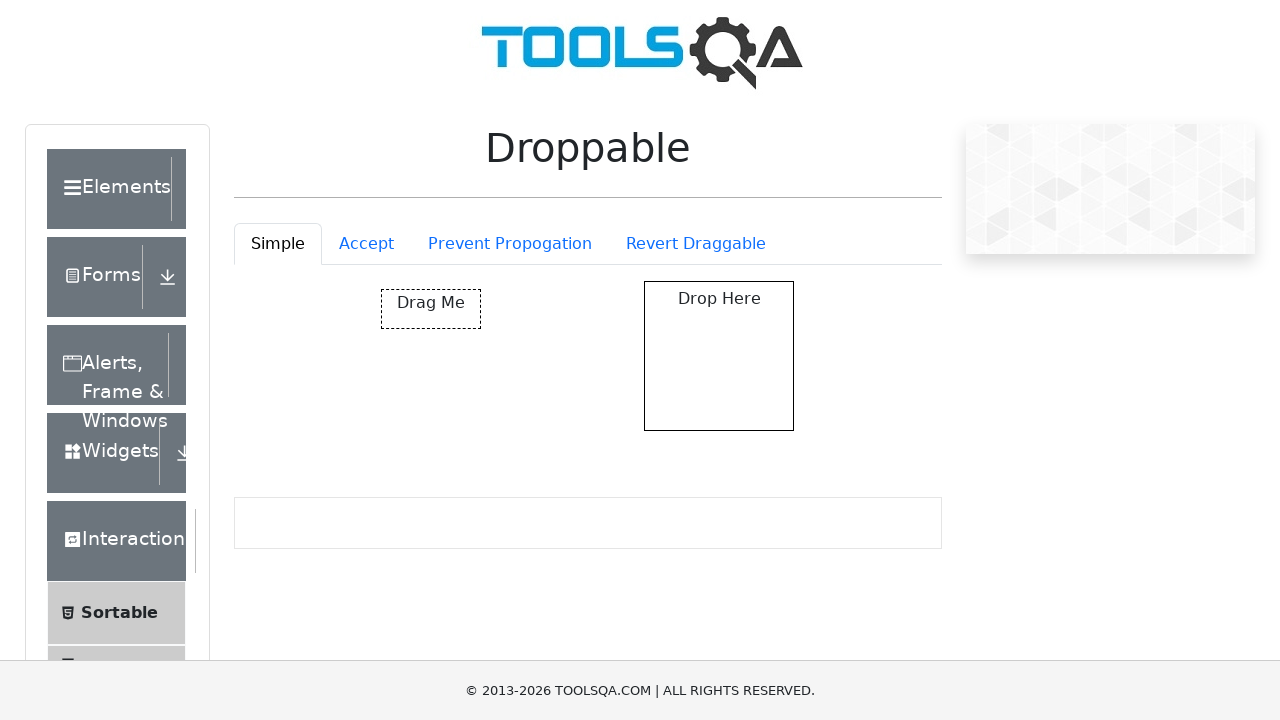

Pressed mouse button down to start drag at (431, 309)
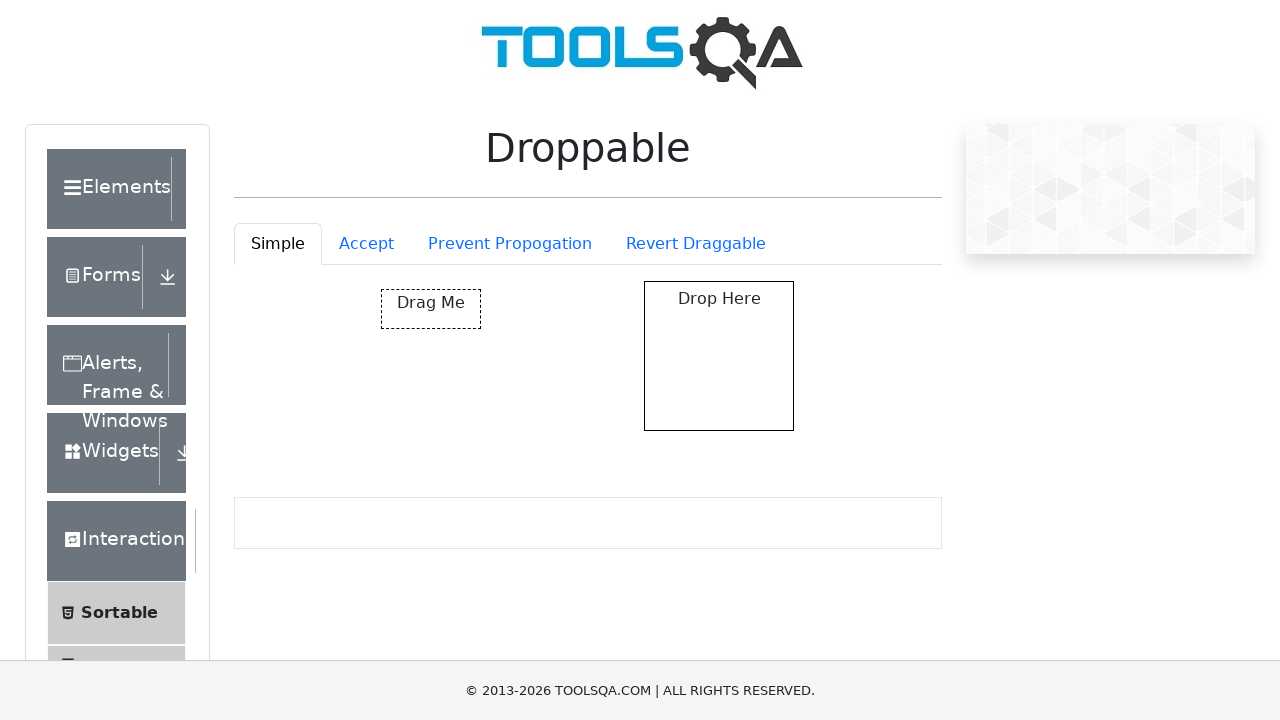

Moved mouse to drop target location at (511, 309)
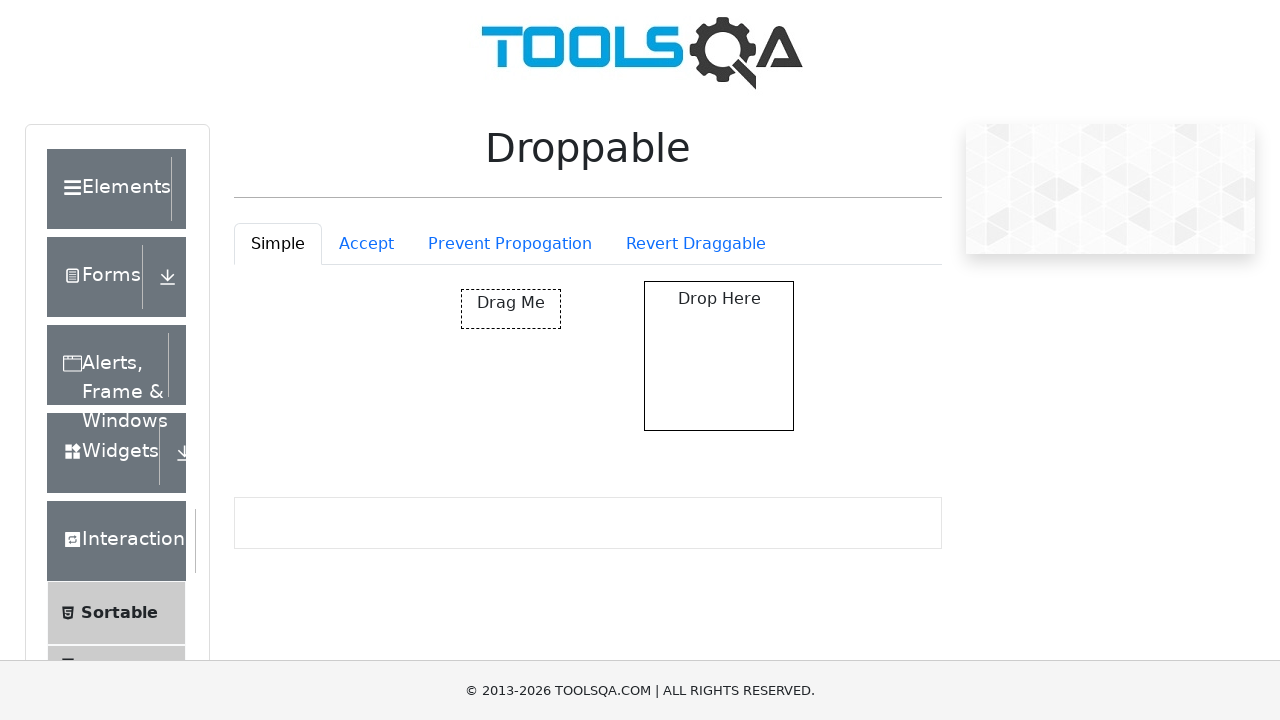

Released mouse button to complete drag and drop at (511, 309)
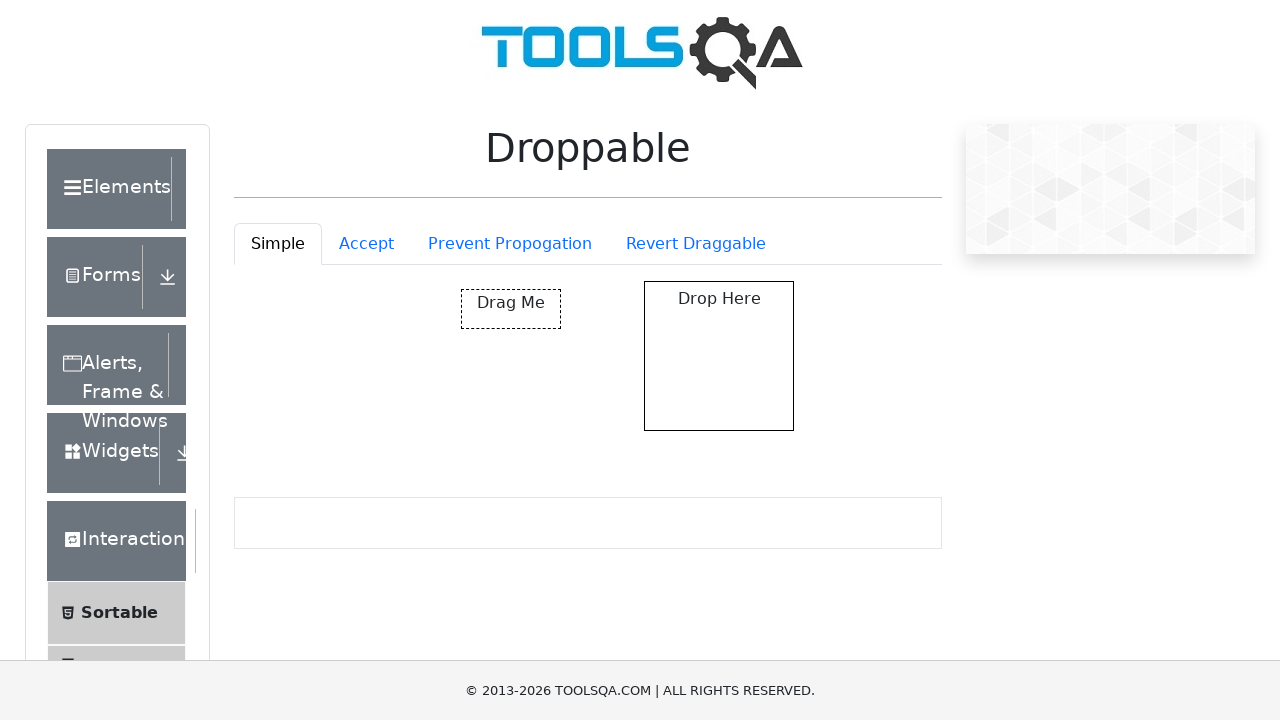

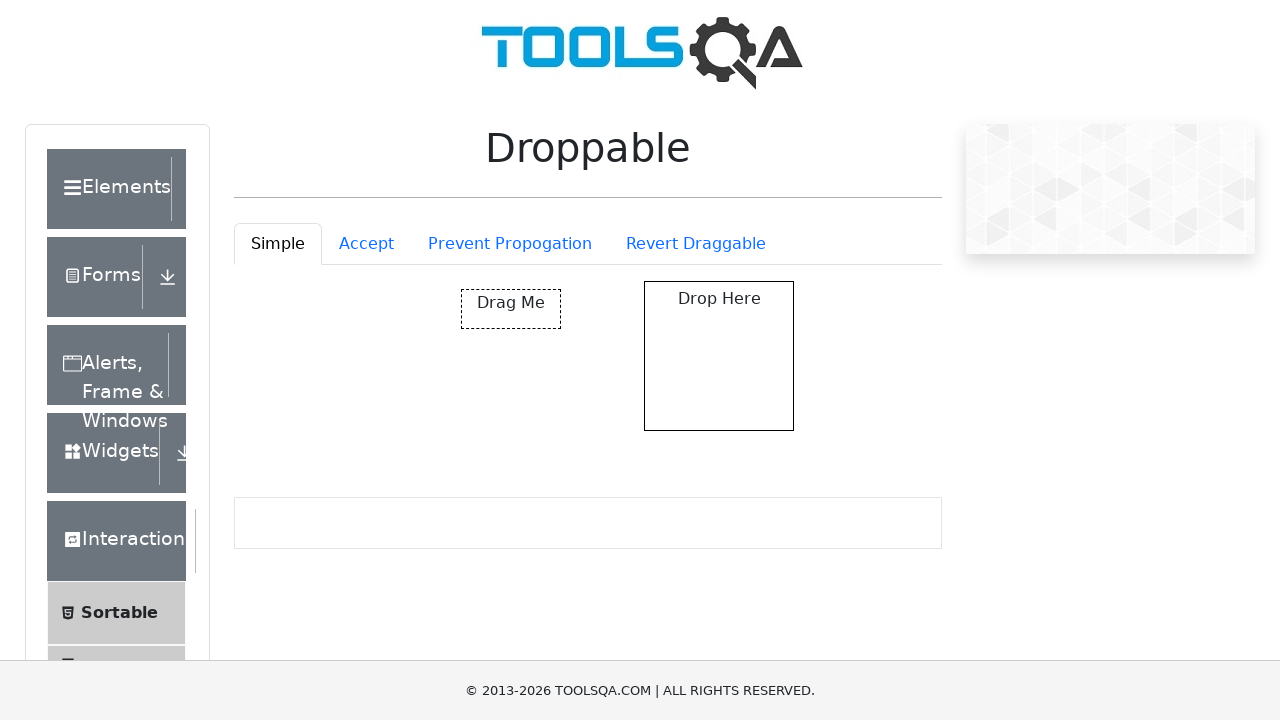